Tests form submission by clicking a link with calculated numeric text, then filling out a multi-field form with personal information (first name, last name, city, country) and submitting it.

Starting URL: http://suninjuly.github.io/find_link_text

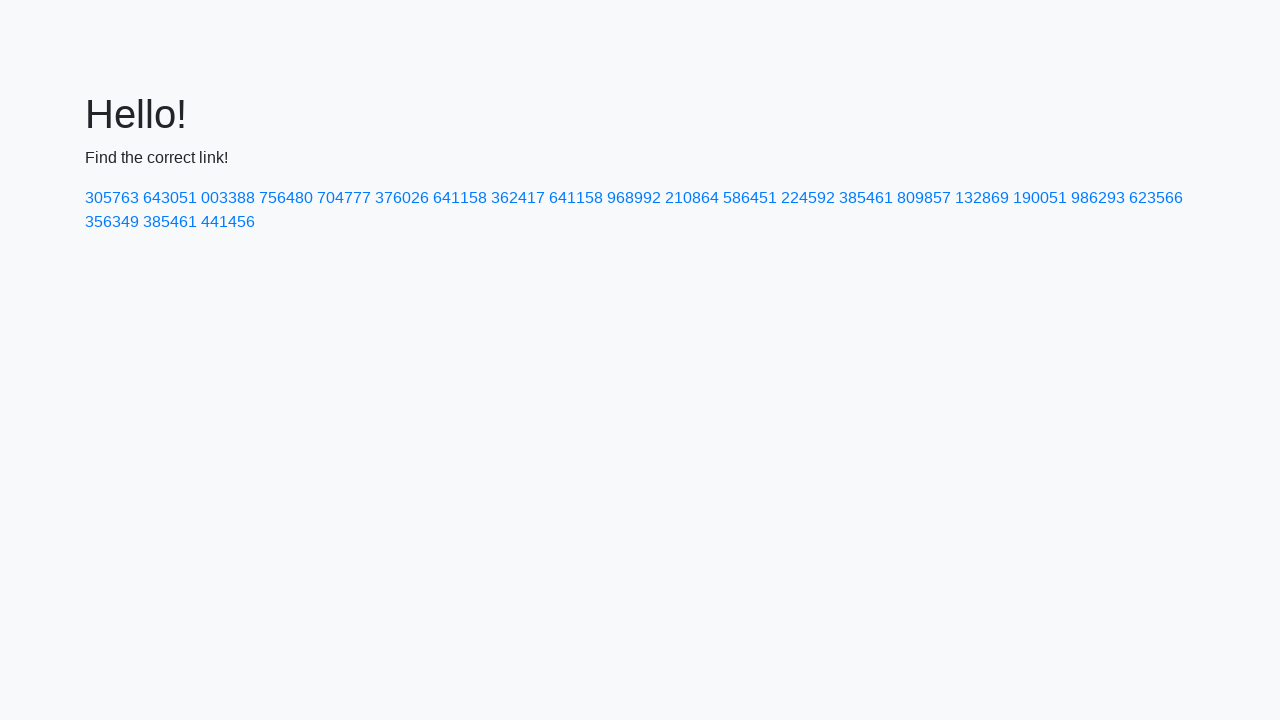

Clicked link with calculated numeric text 224592 at (808, 198) on text=224592
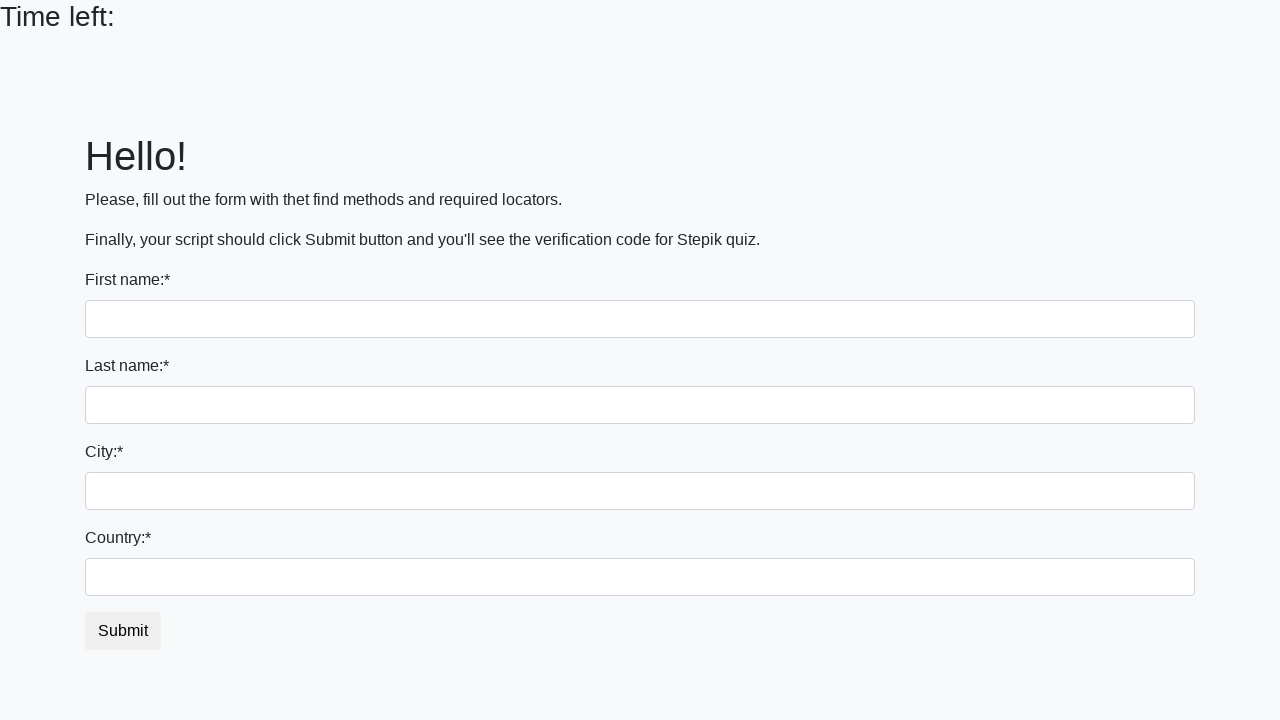

Filled first name field with 'Ivan' on input
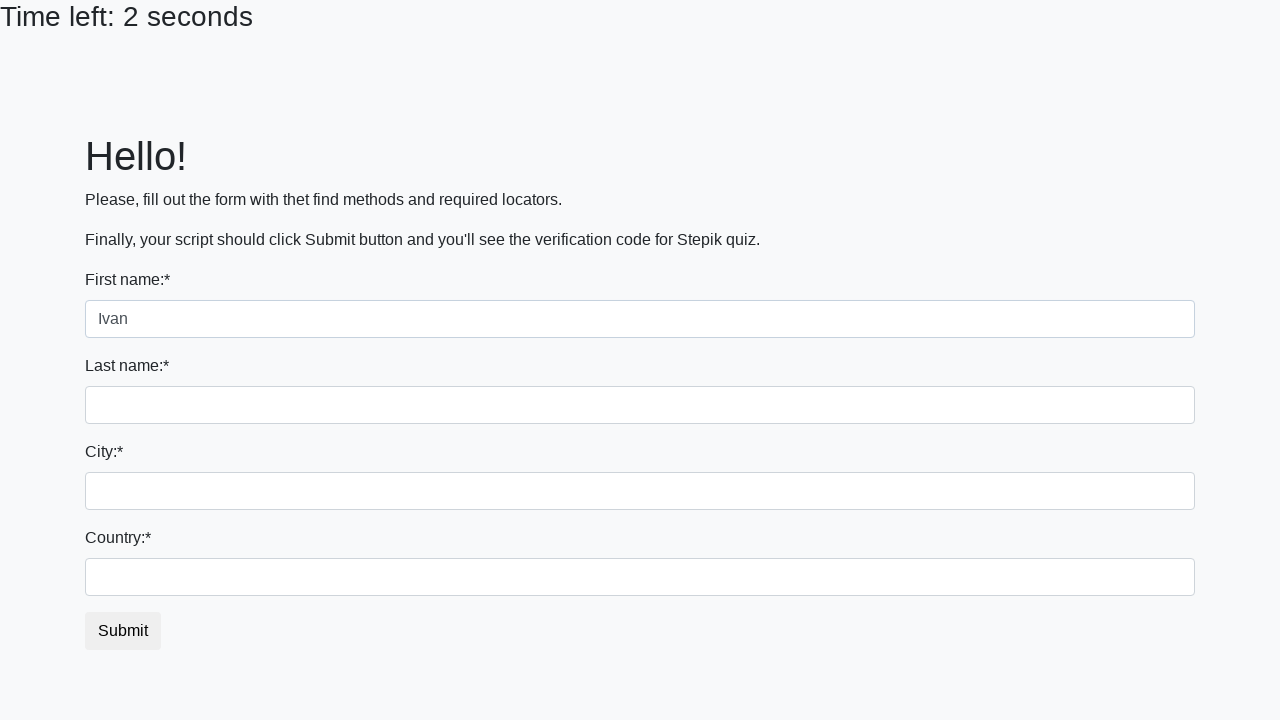

Filled last name field with 'Petrov' on input[name='last_name']
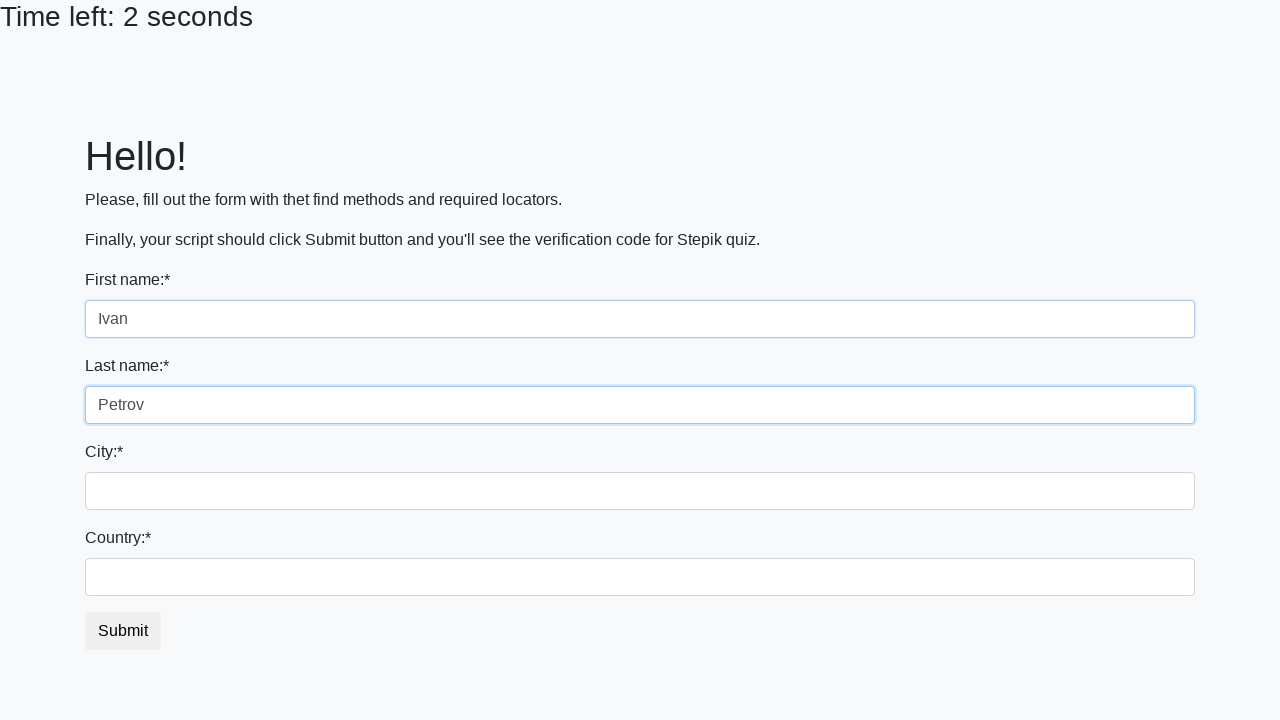

Filled city field with 'Smolensk' on .form-control.city
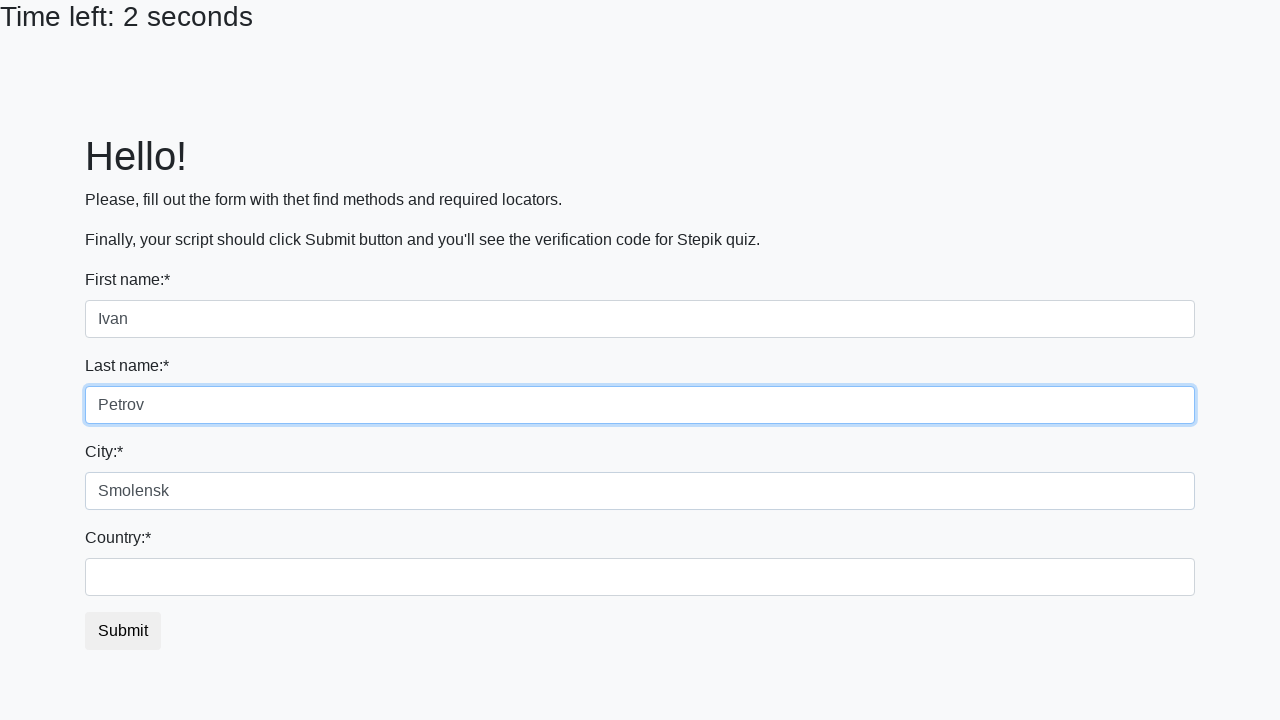

Filled country field with 'Russia' on #country
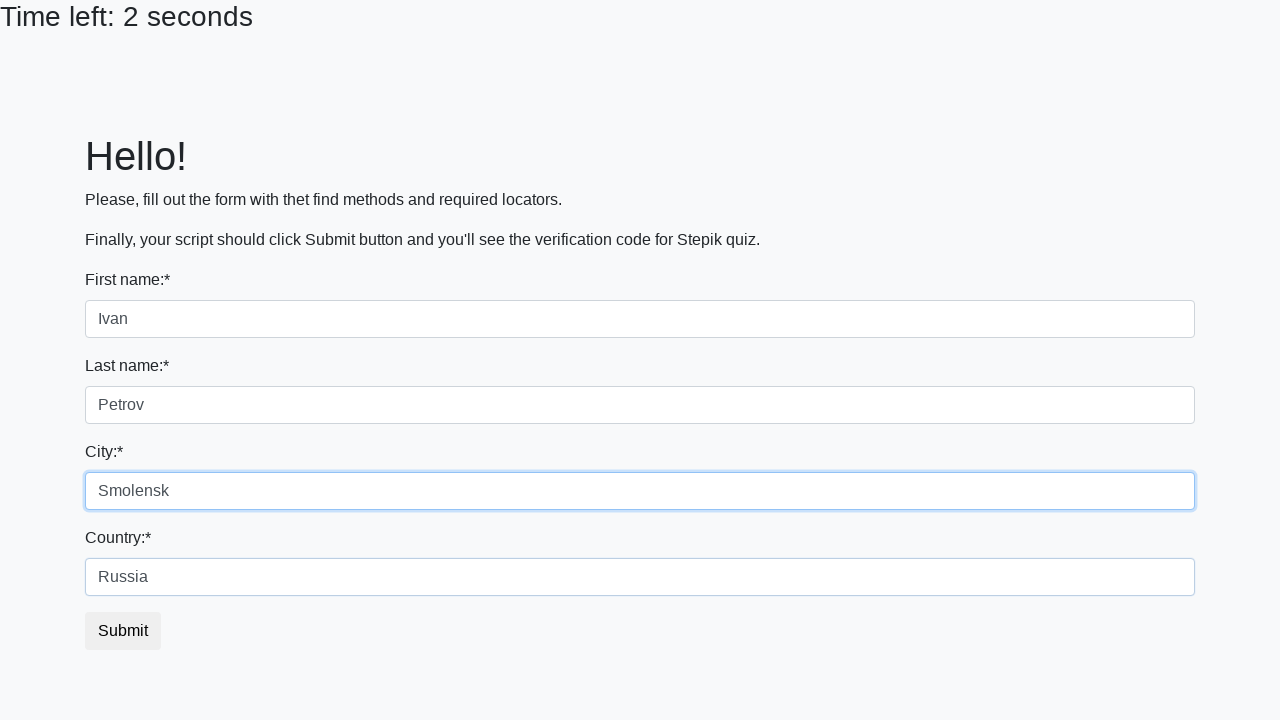

Clicked submit button to submit form at (123, 631) on button.btn
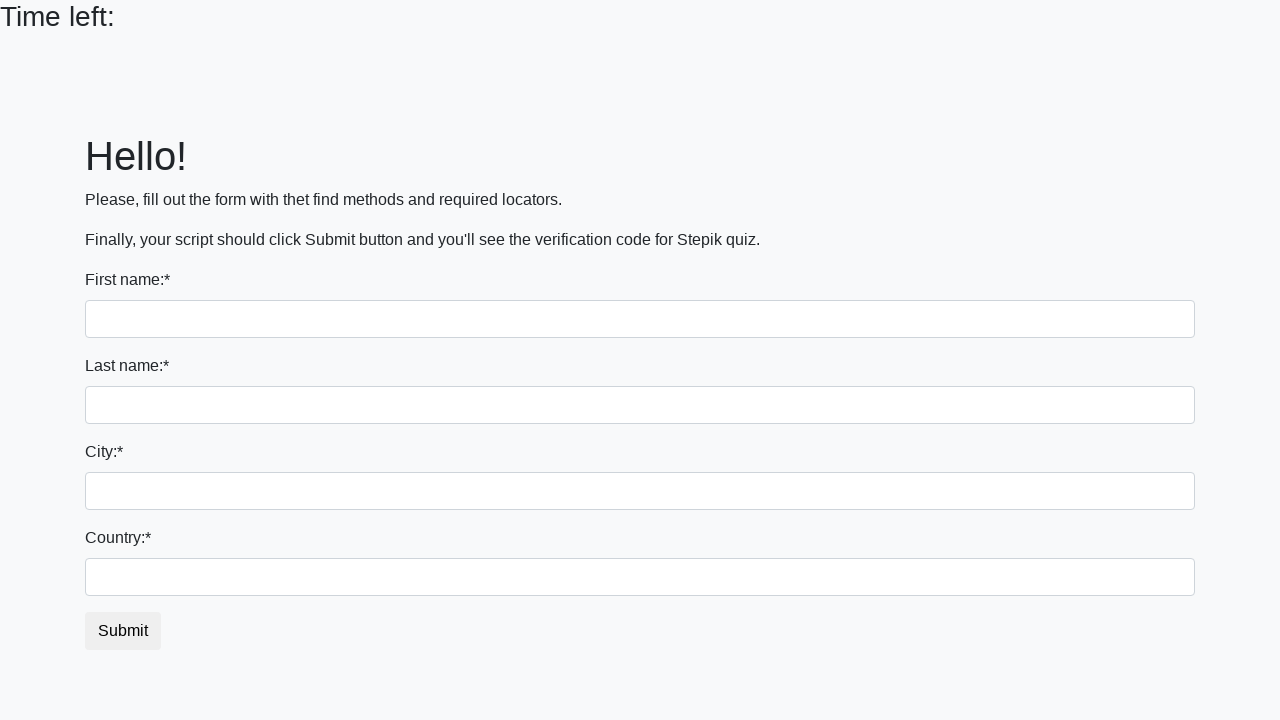

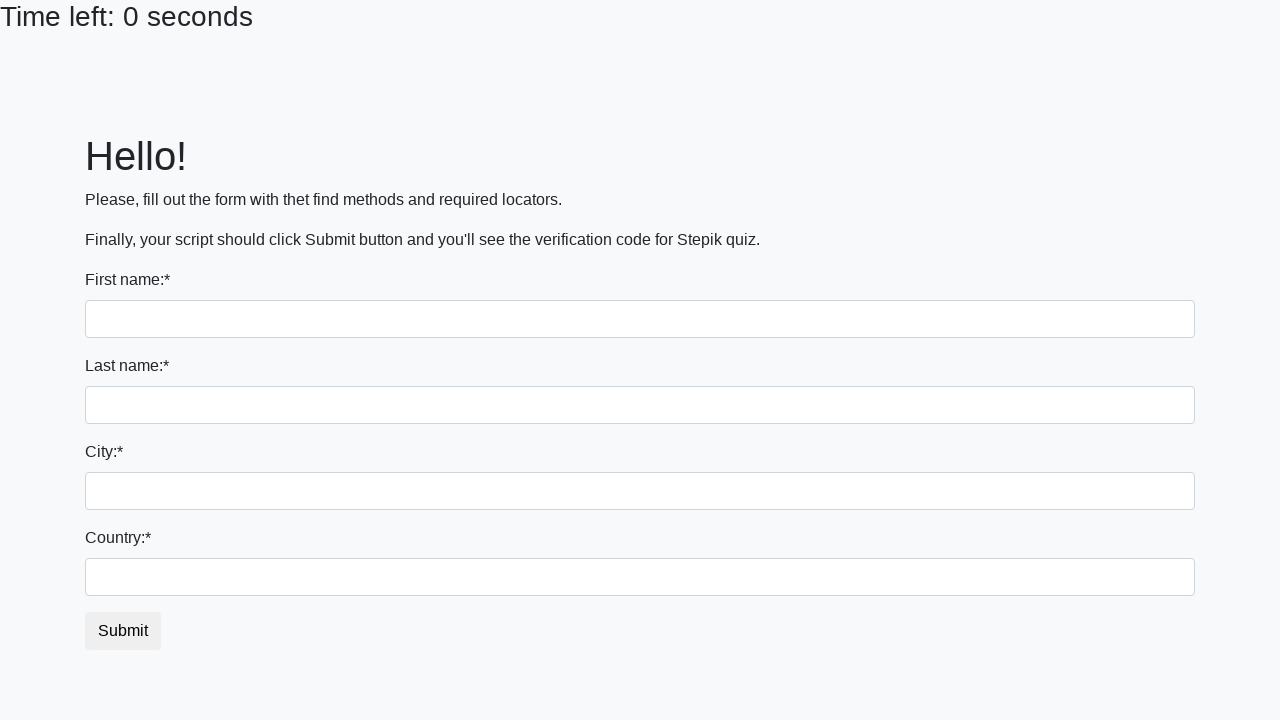